Tests multi-select dropdown functionality by selecting multiple options using different selection methods and verifying the selections

Starting URL: https://demoqa.com/select-menu

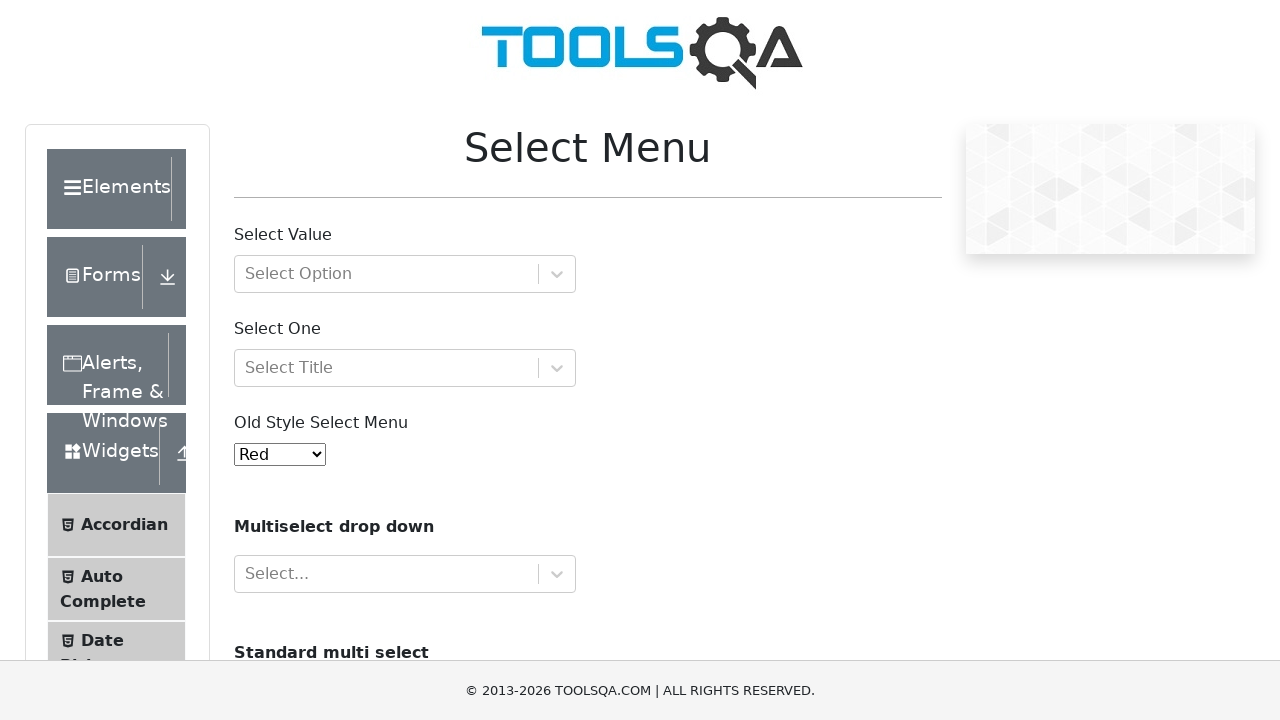

Scrolled down to make multi-select dropdown visible
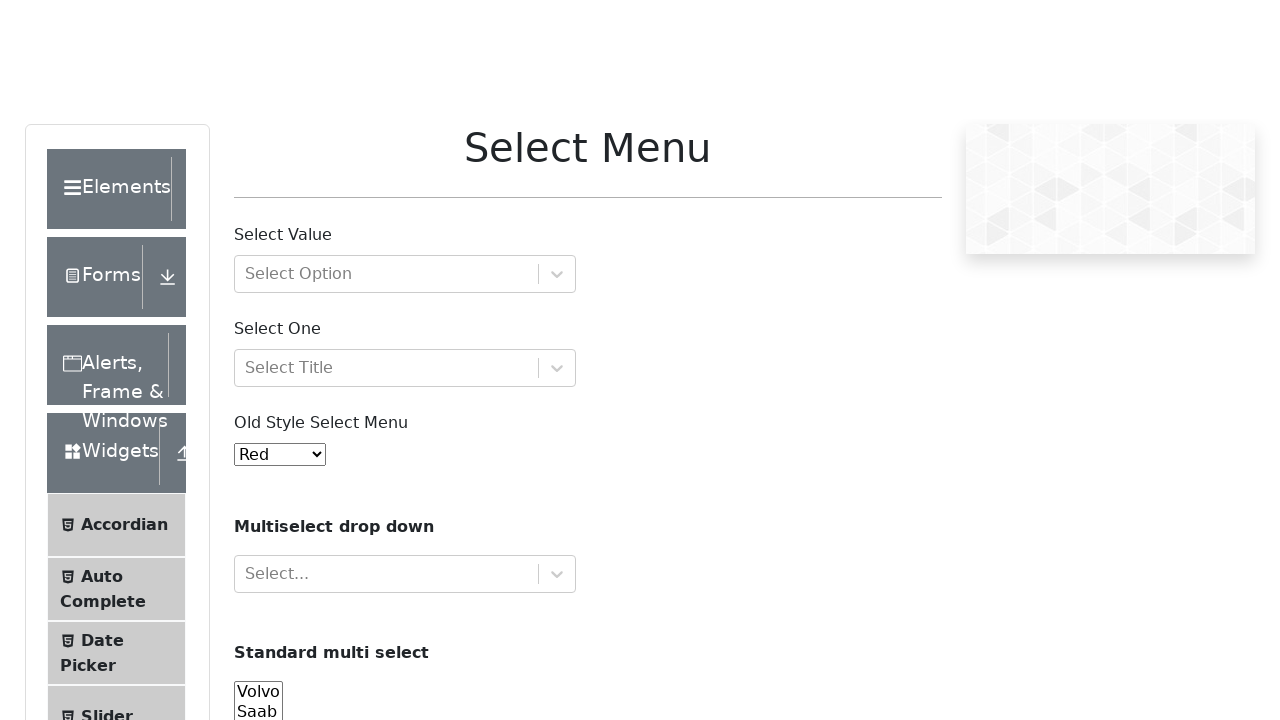

Located the multi-select dropdown element
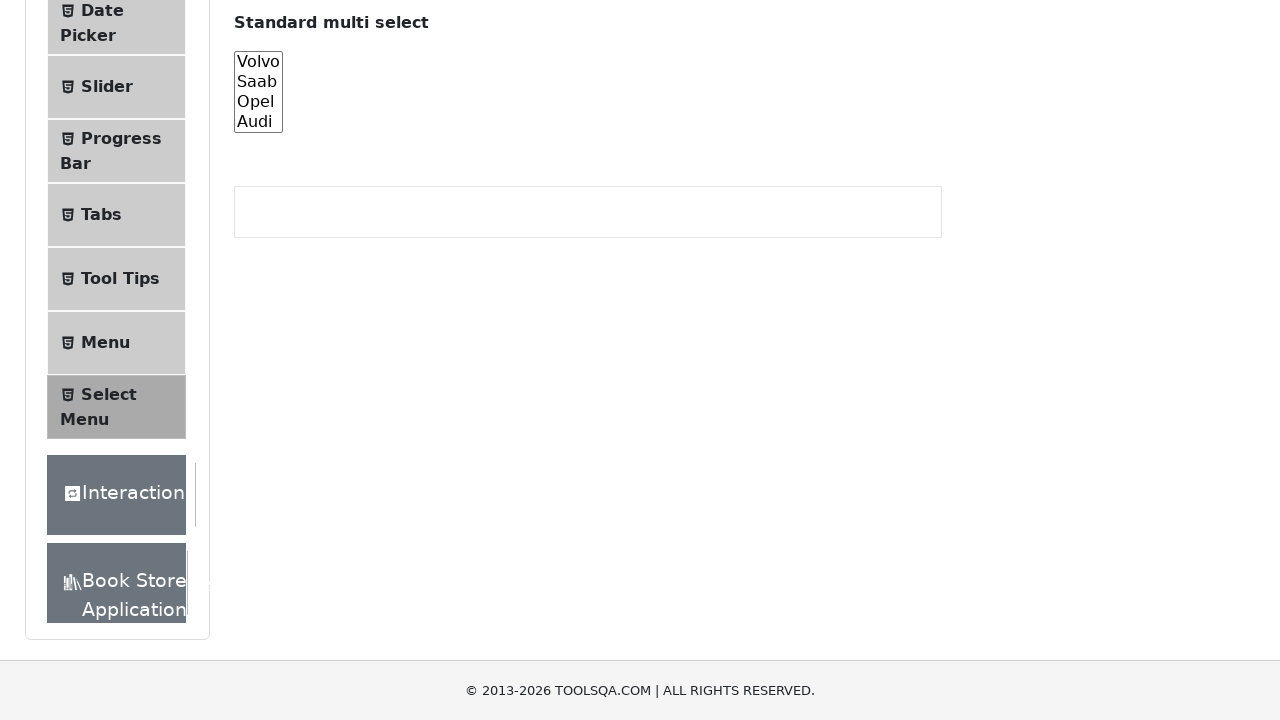

Selected 'Saab' option by visible text on #cars
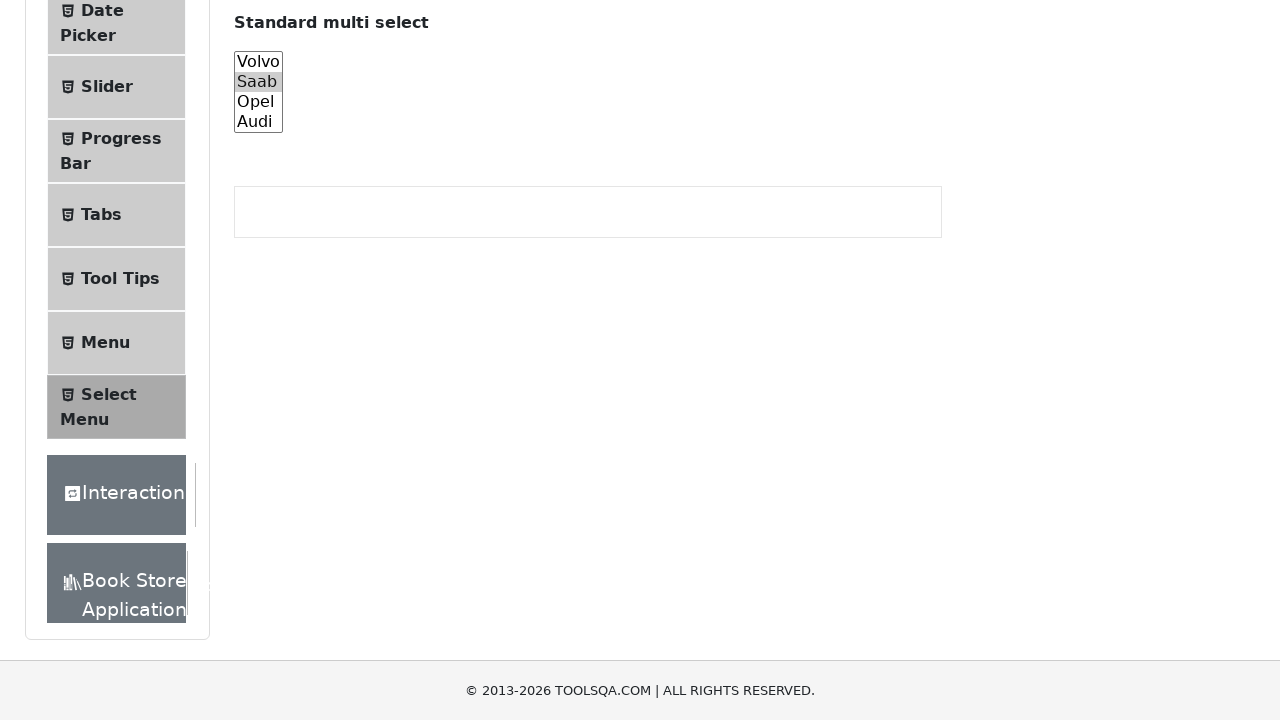

Selected option at index 2 (Opel) on #cars
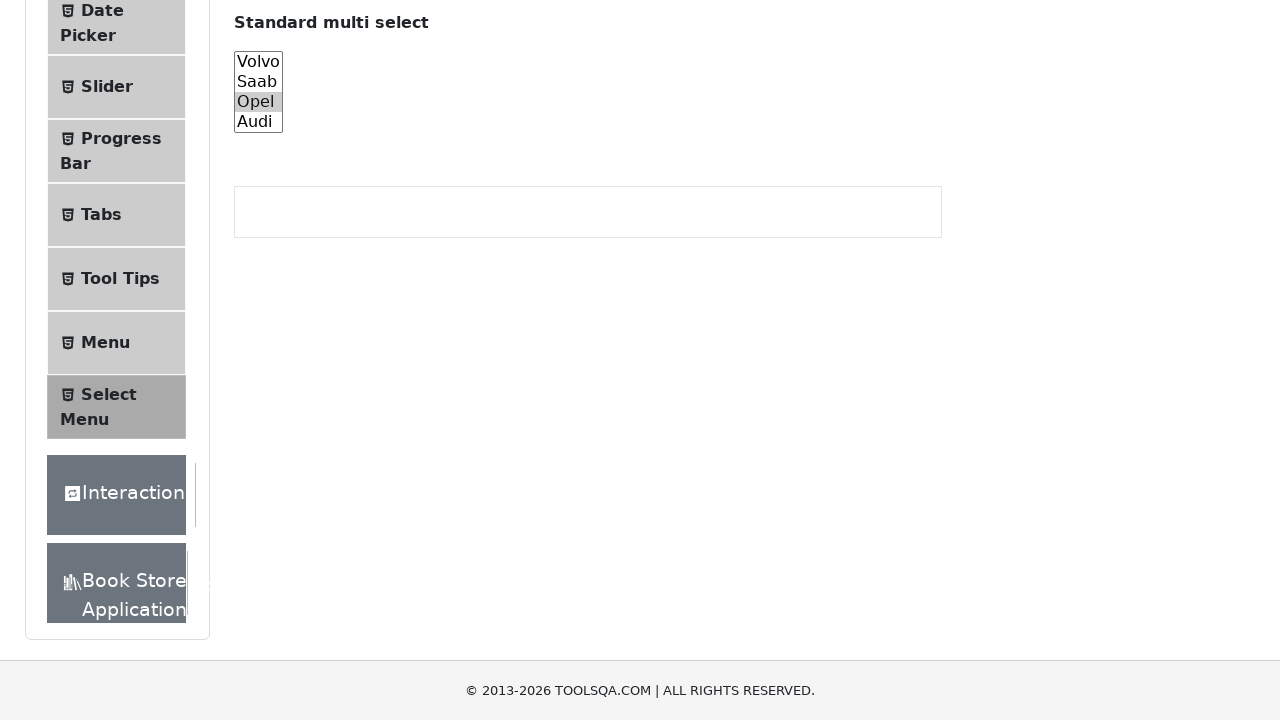

Selected 'audi' option by value on #cars
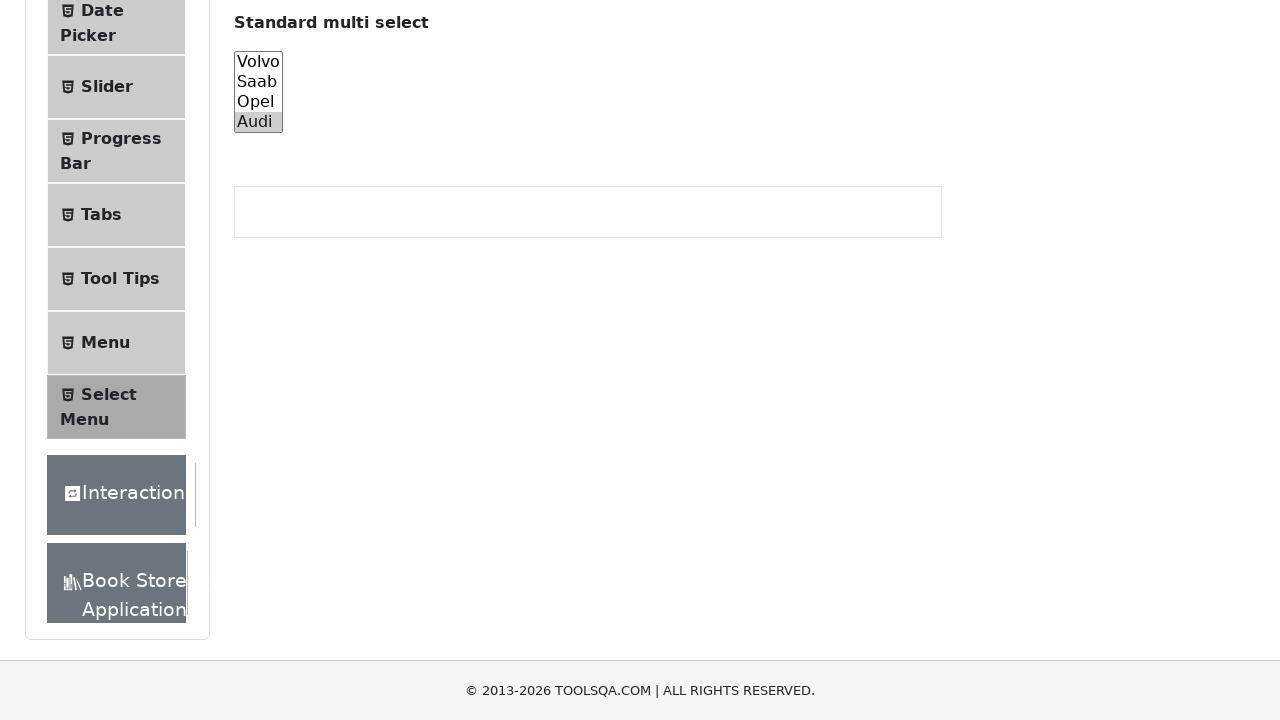

Retrieved all selected options from the multi-select dropdown
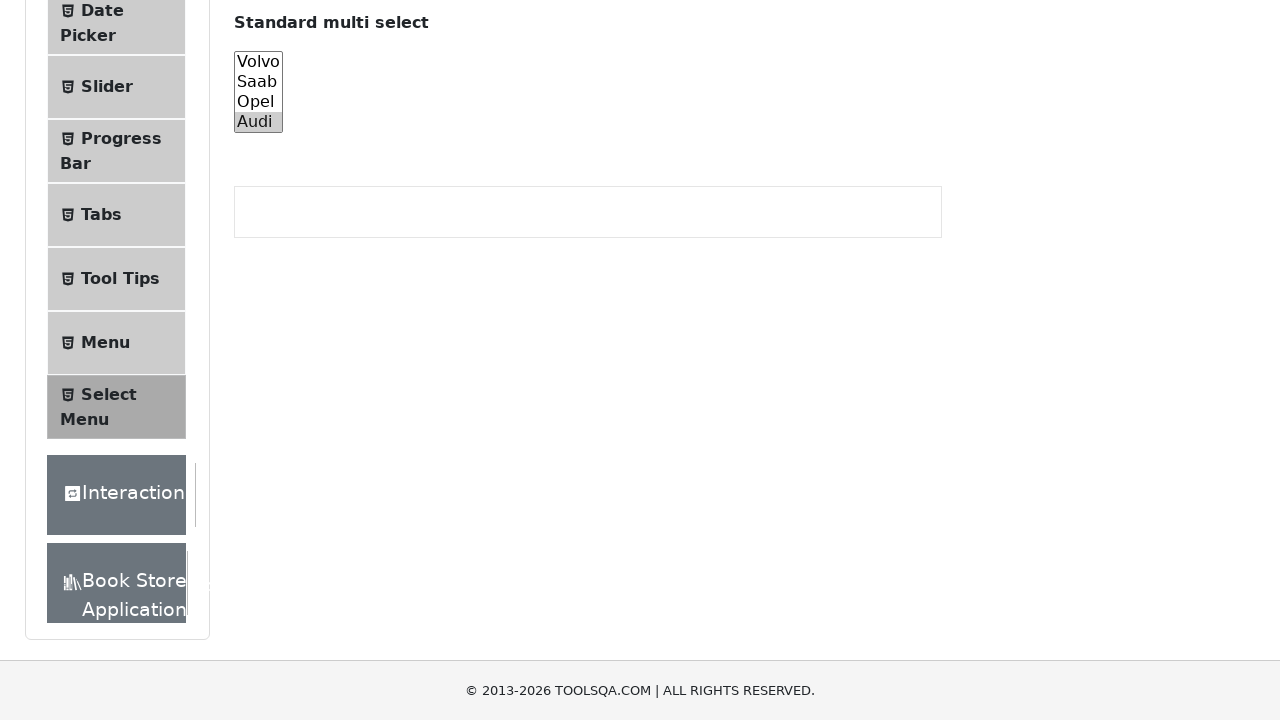

Printed selected option: Audi
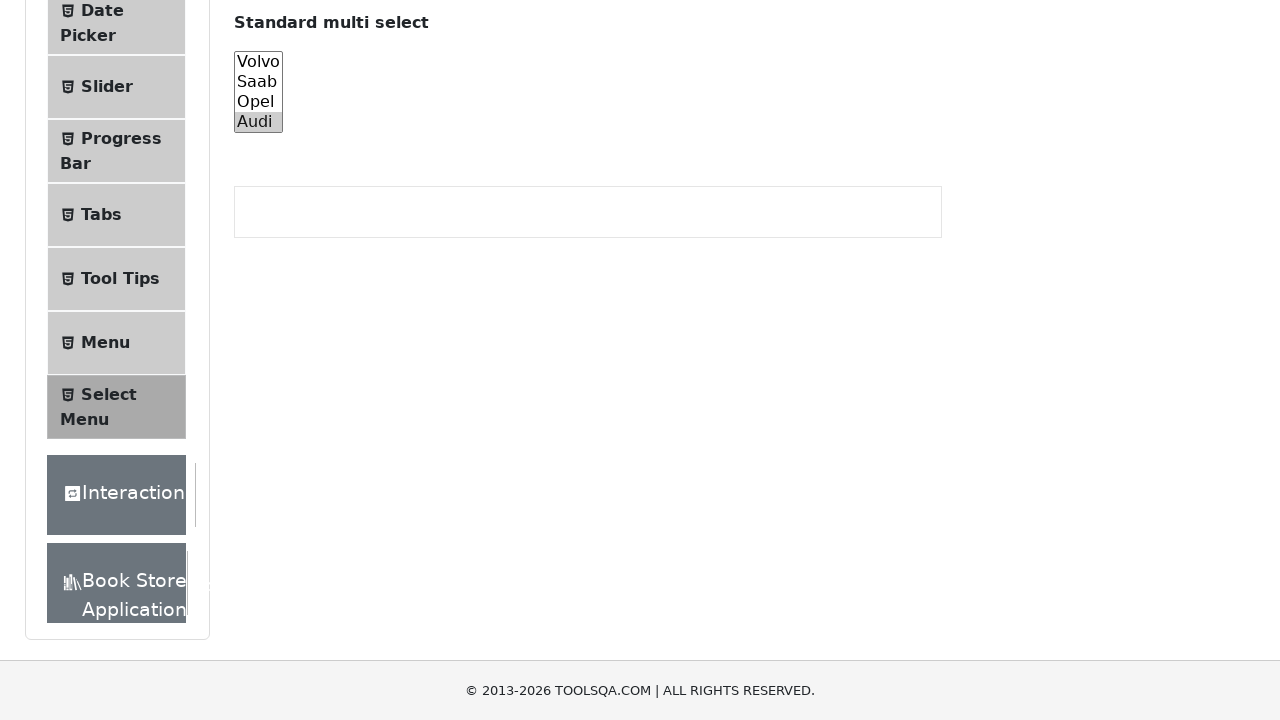

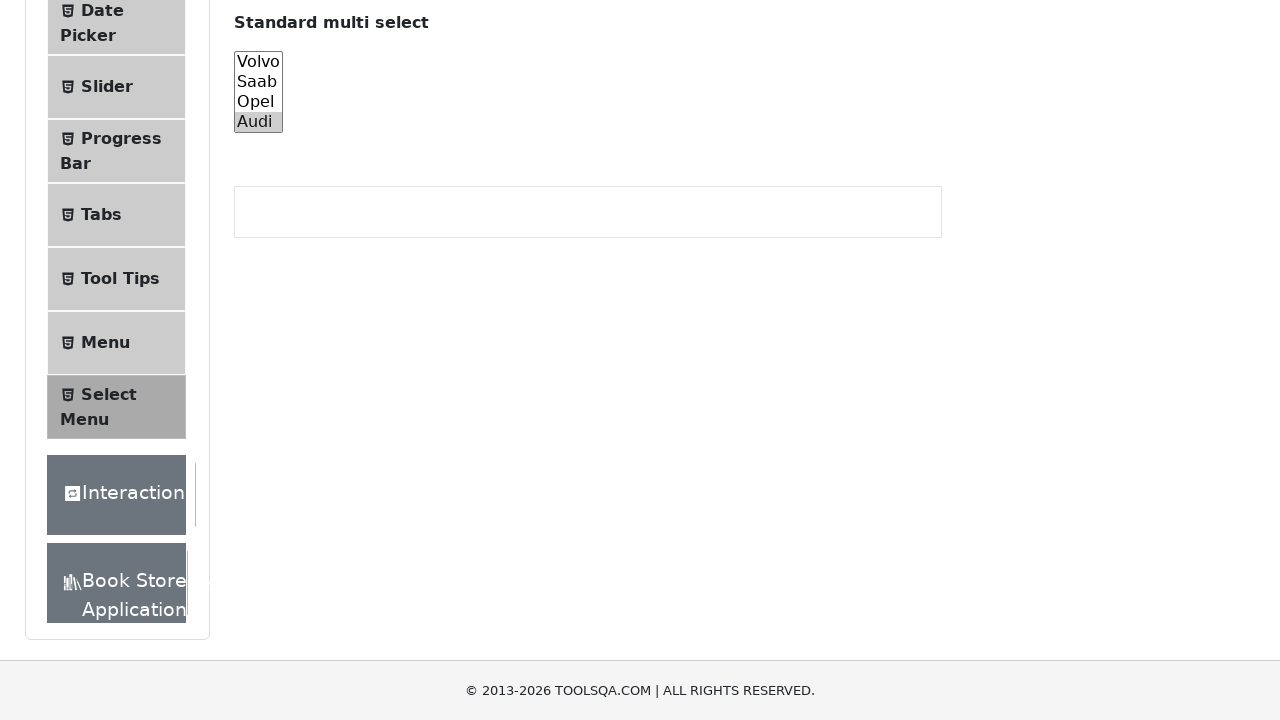